Tests text input functionality by entering text in a field and clicking a button to update its label

Starting URL: http://uitestingplayground.com/textinput

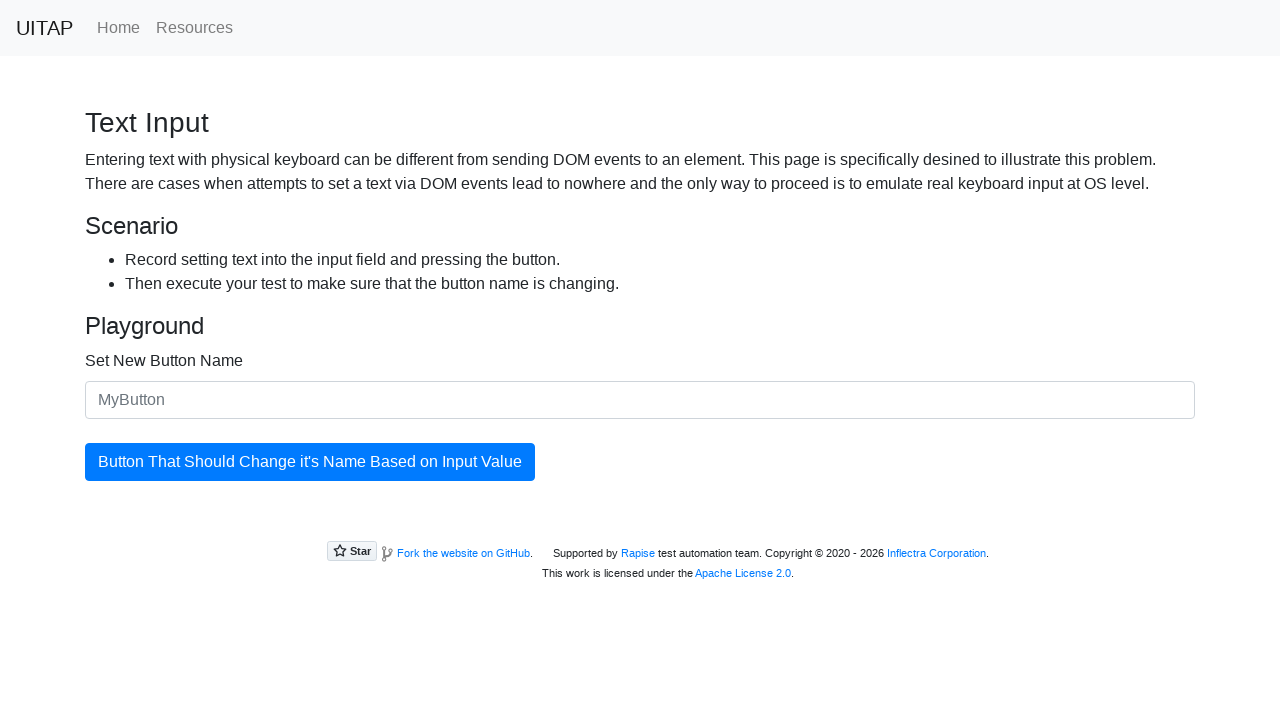

Entered 'SkyPro' in the text input field on #newButtonName
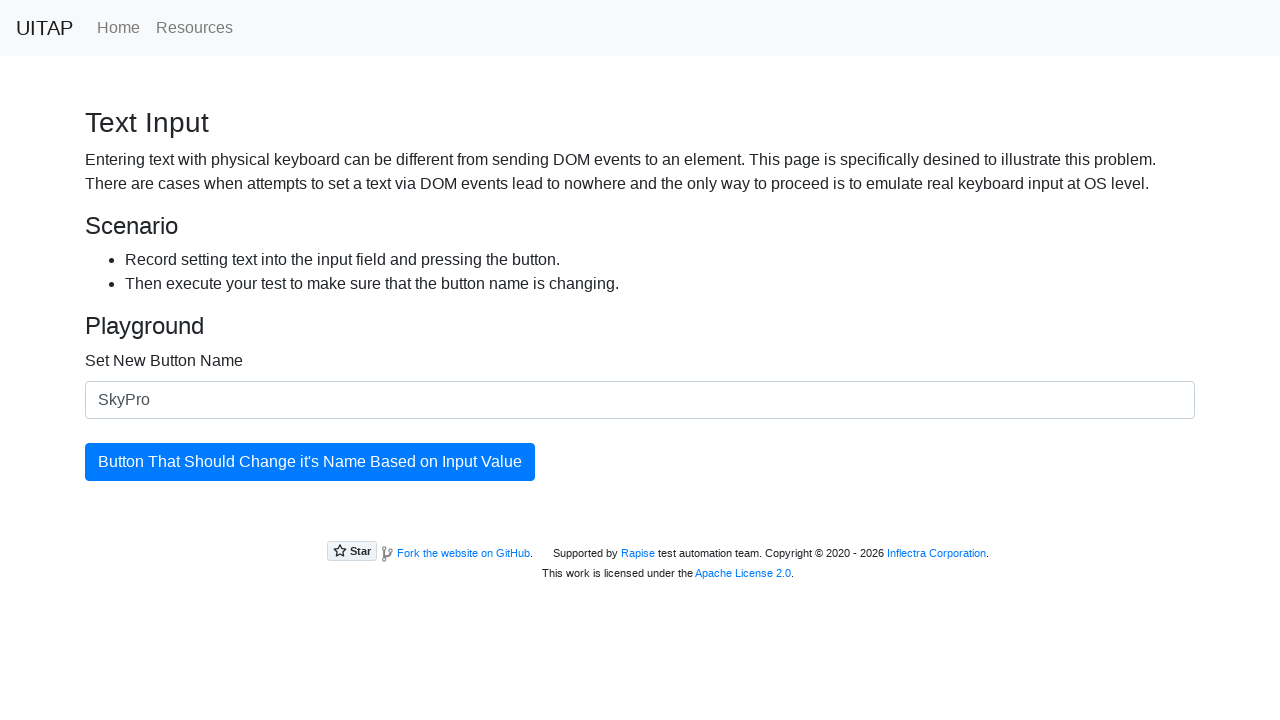

Clicked the update button at (310, 462) on #updatingButton
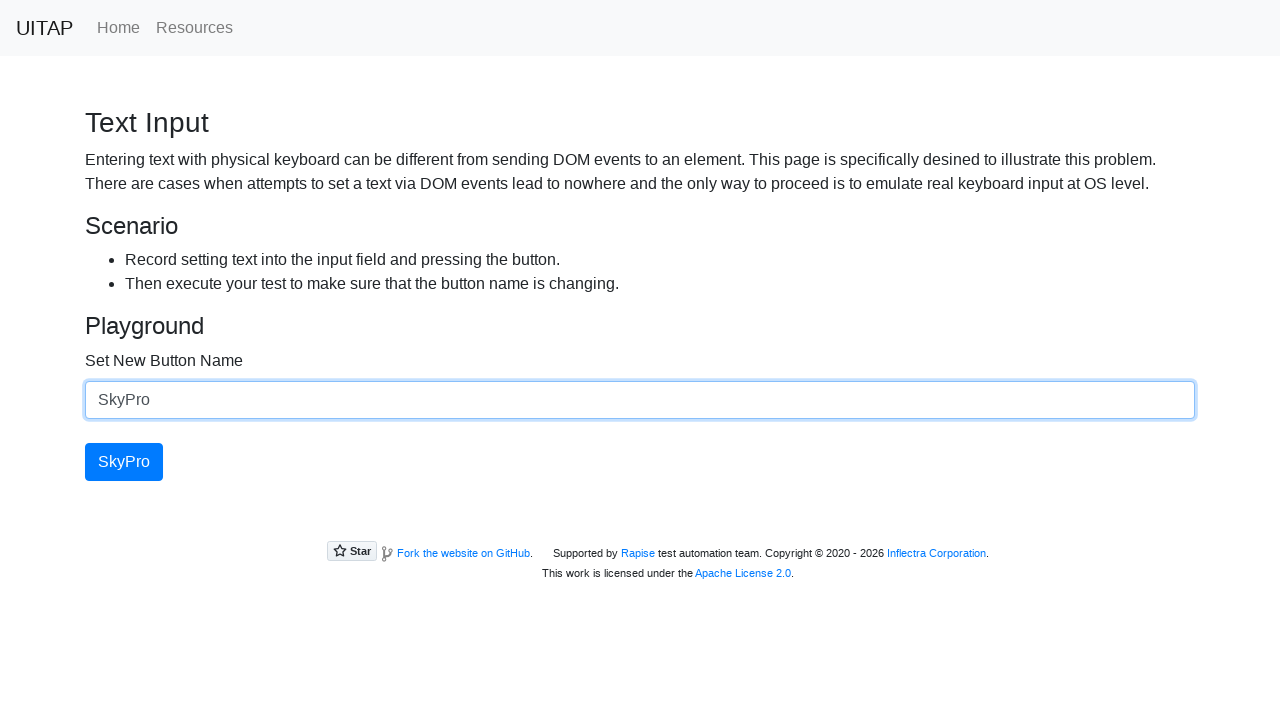

Button label successfully updated to 'SkyPro'
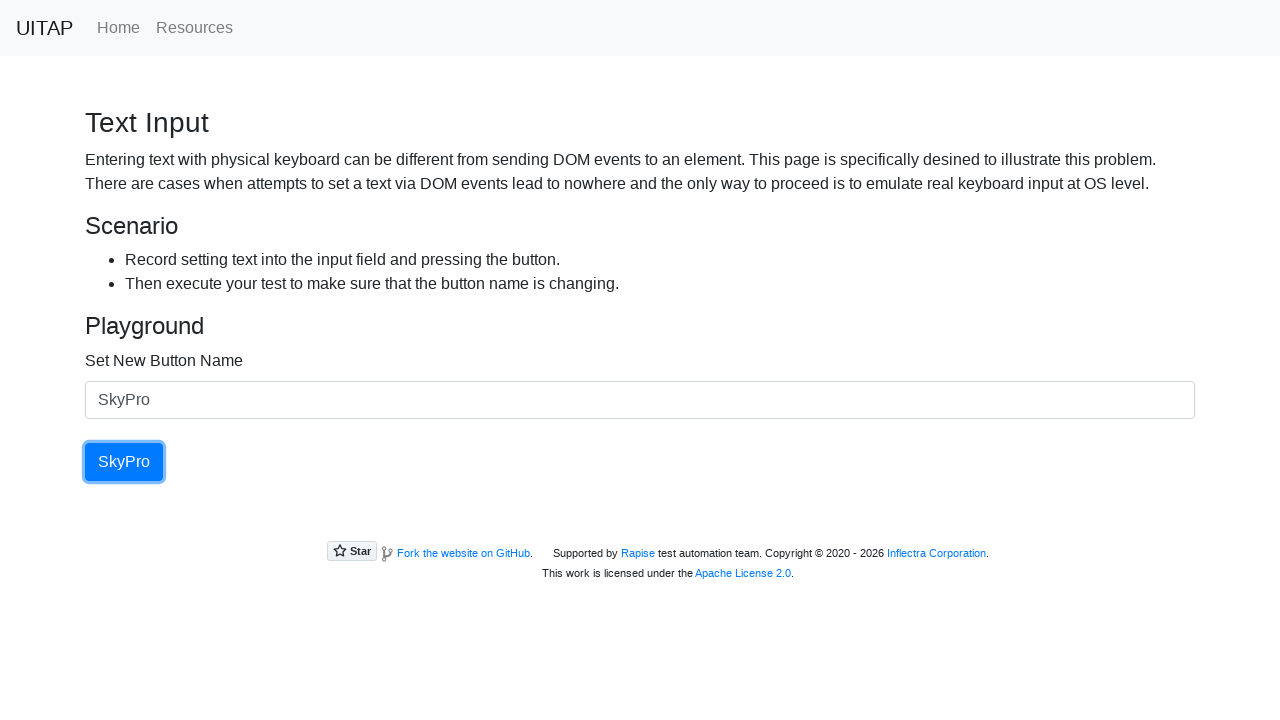

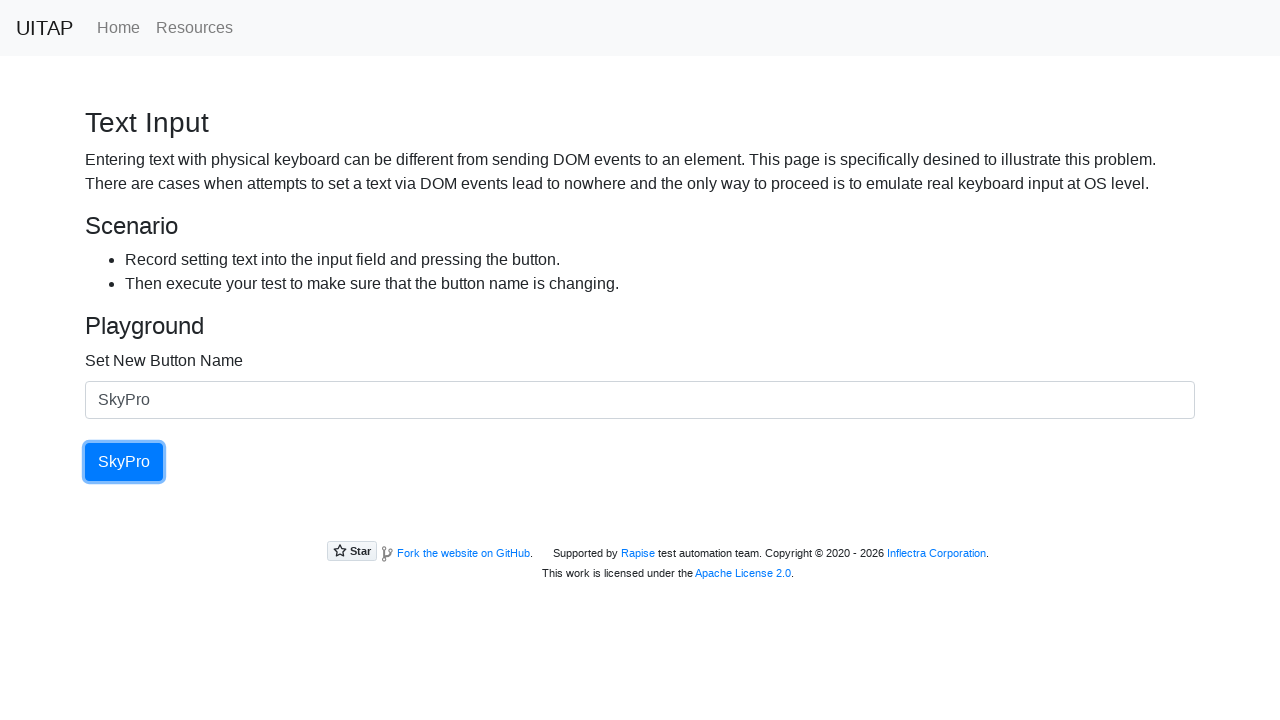